Solves a math problem by reading a value from the page, calculating the result using a mathematical formula, and submitting the answer along with checkbox selections

Starting URL: http://suninjuly.github.io/math.html

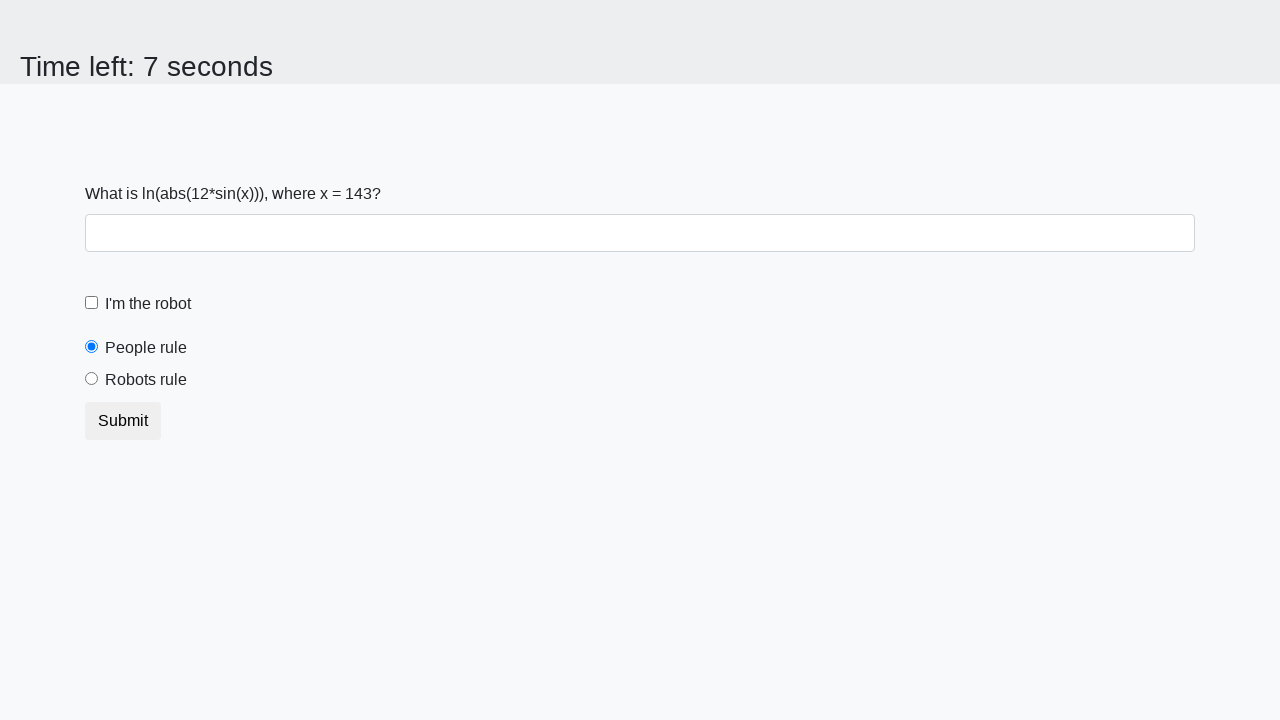

Navigated to math problem page
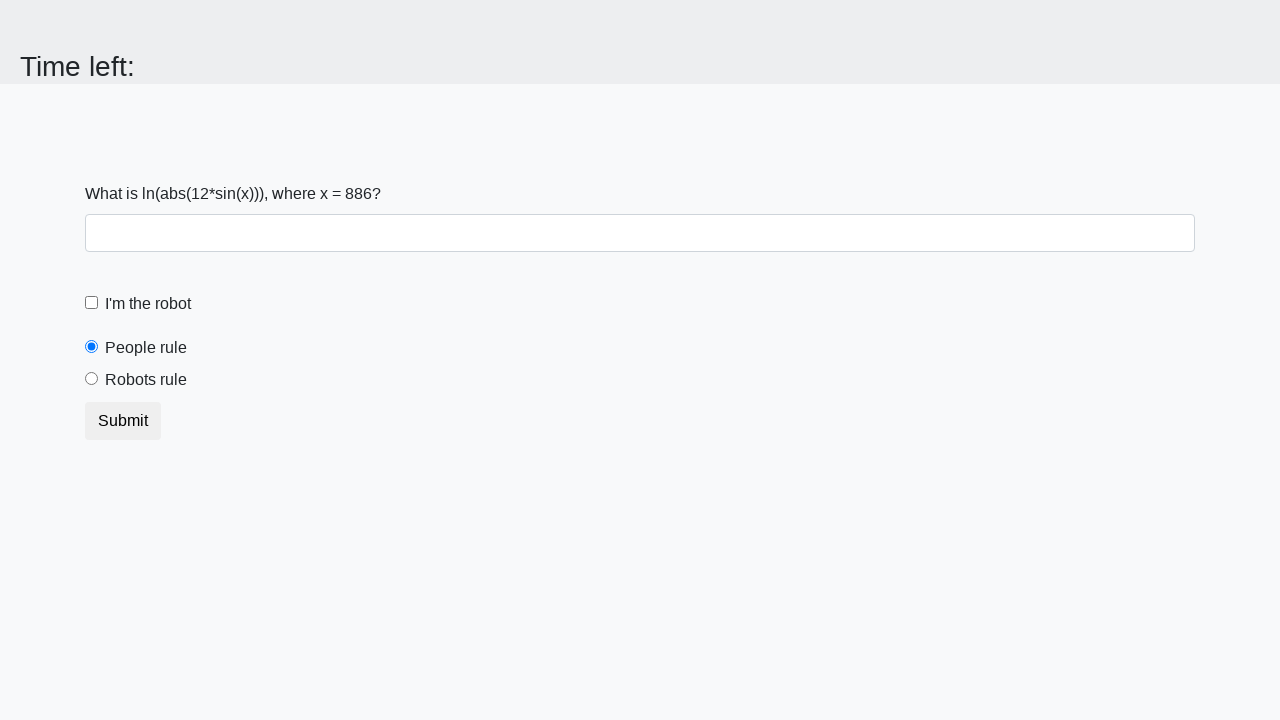

Located the input value element
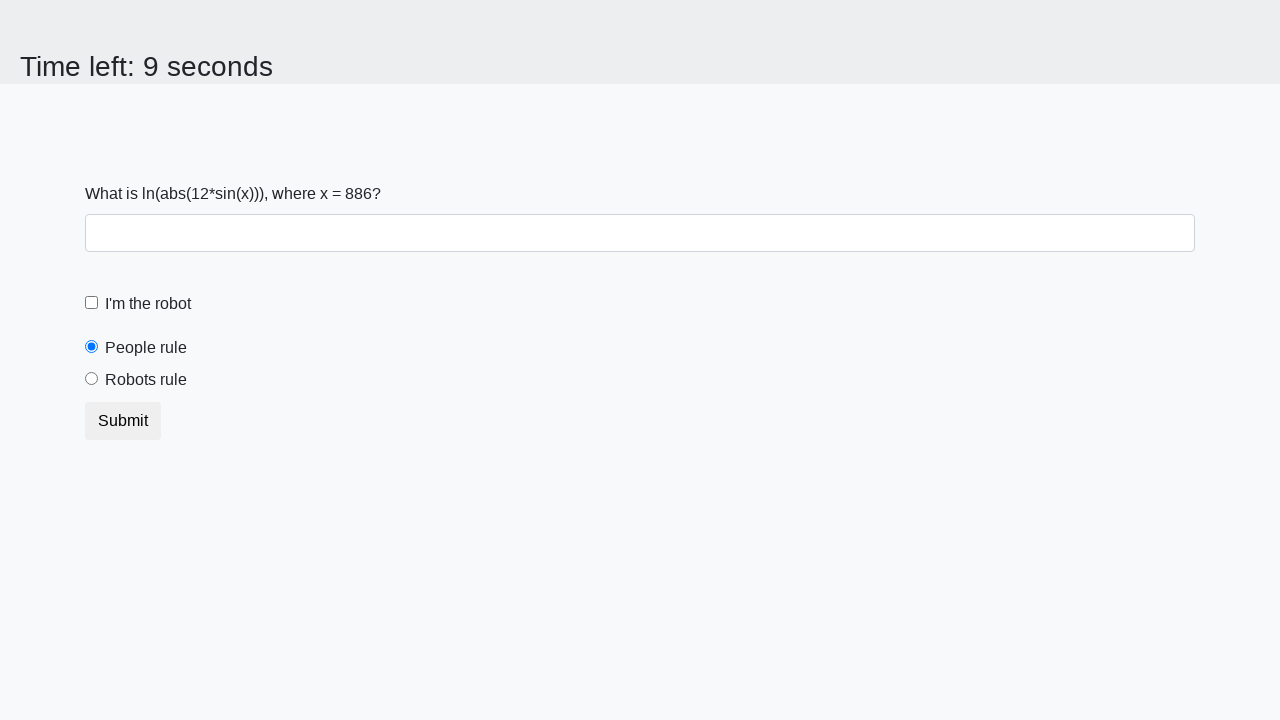

Retrieved x value from page: 886
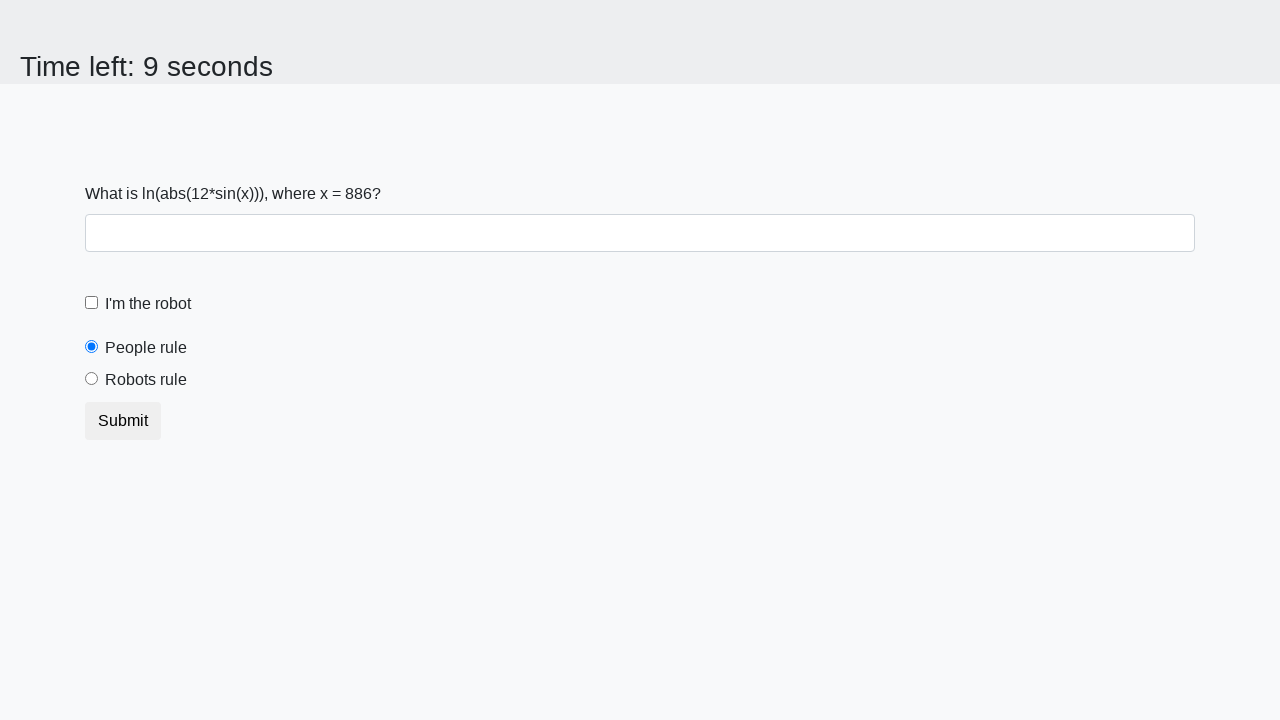

Calculated answer using formula: -0.16281487582460227
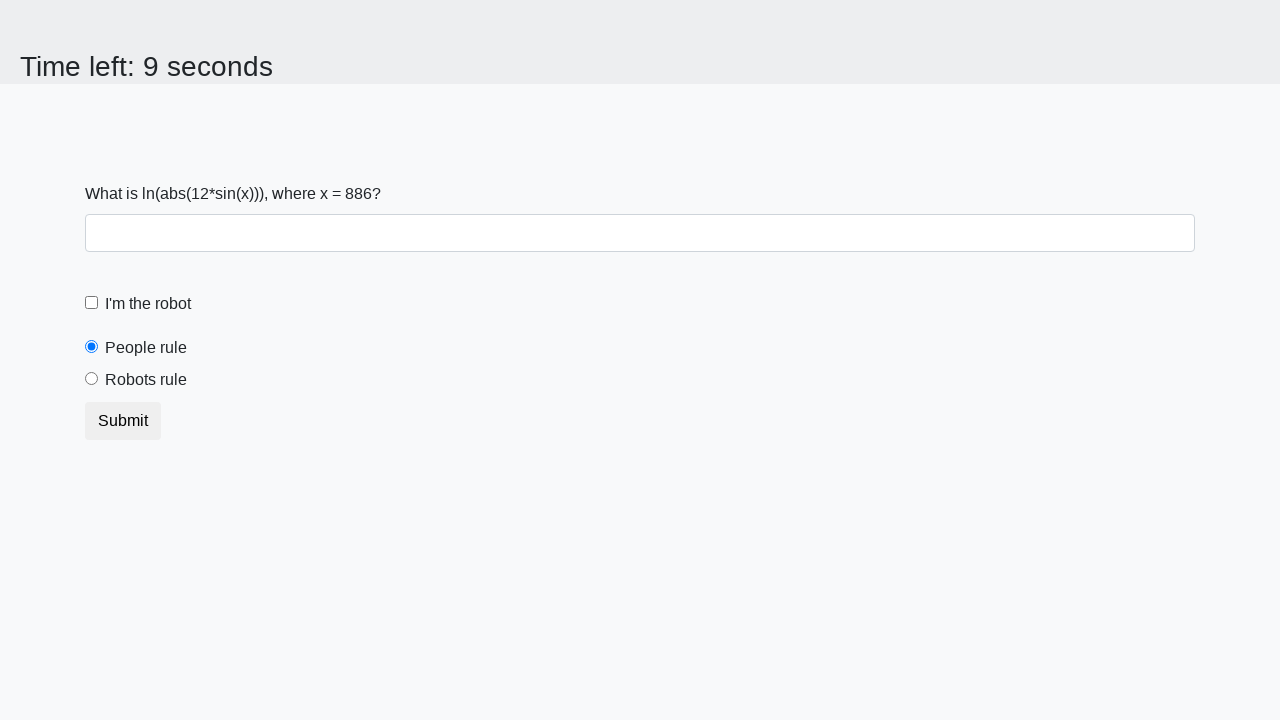

Filled answer field with calculated value: -0.16281487582460227 on #answer
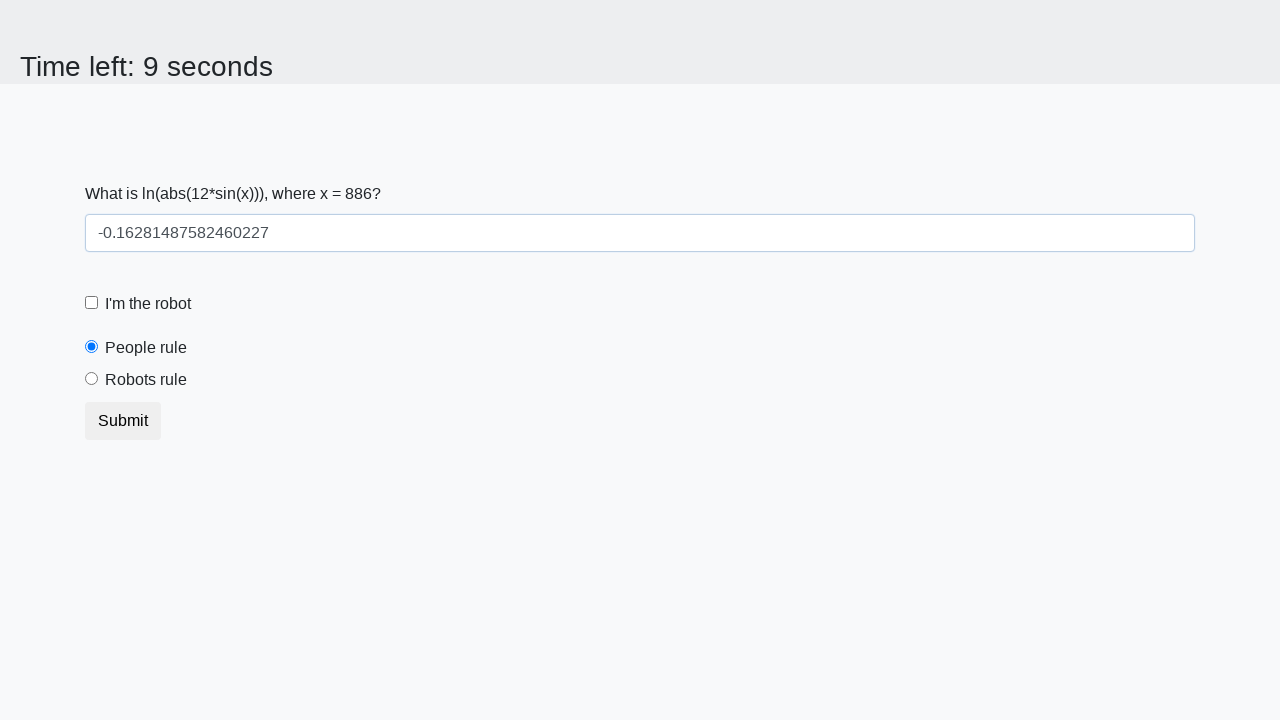

Clicked the robot checkbox at (92, 303) on #robotCheckbox
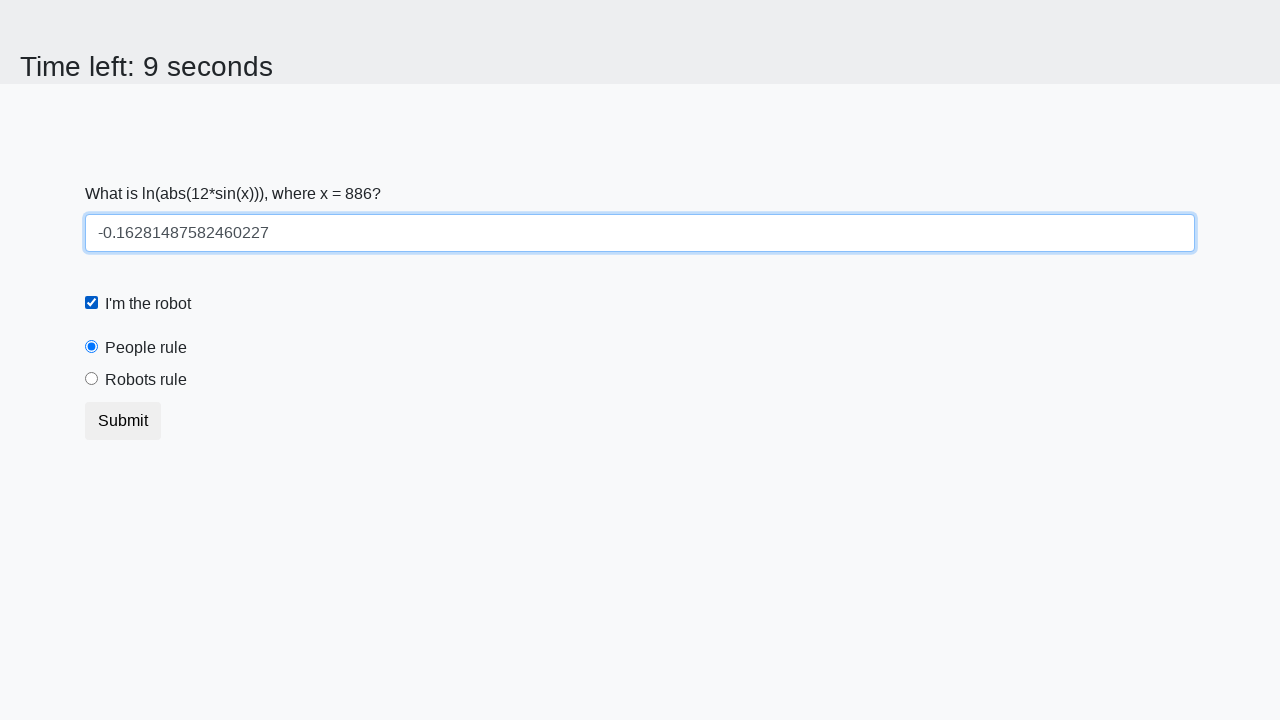

Selected the 'robots rule' radio button at (92, 379) on #robotsRule
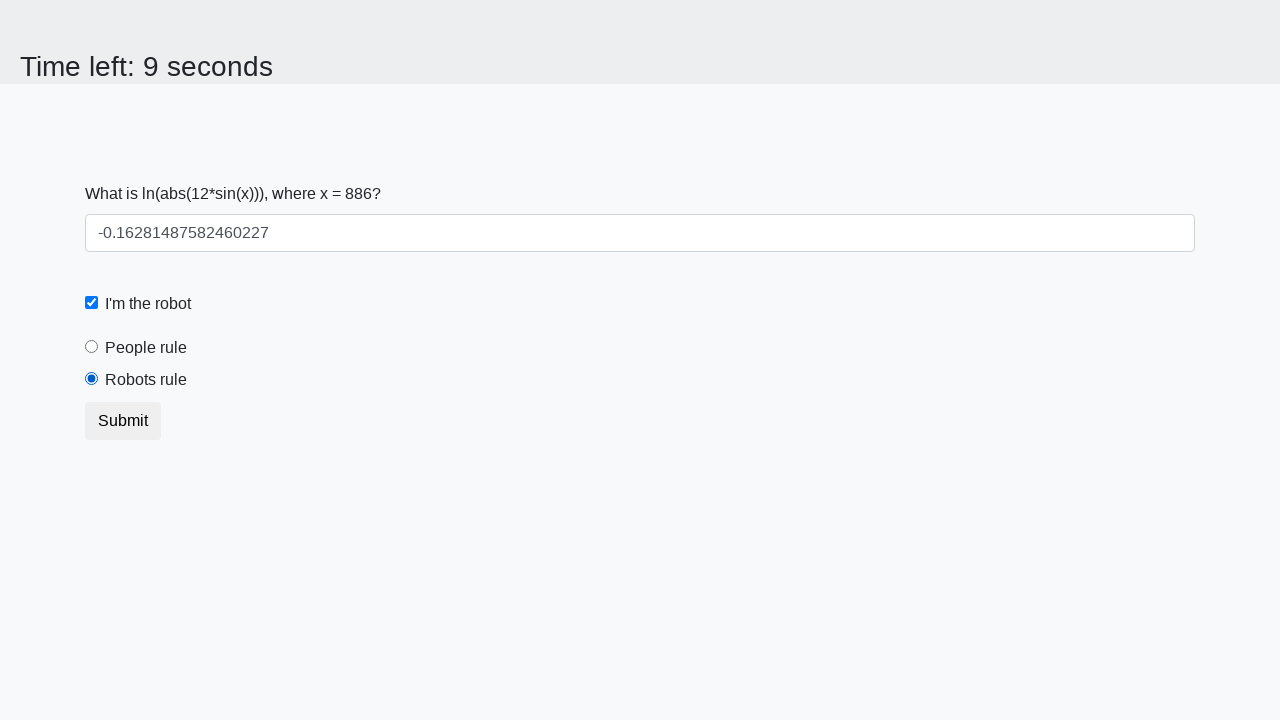

Clicked the Submit button to submit the form at (123, 421) on xpath=//button[text()='Submit']
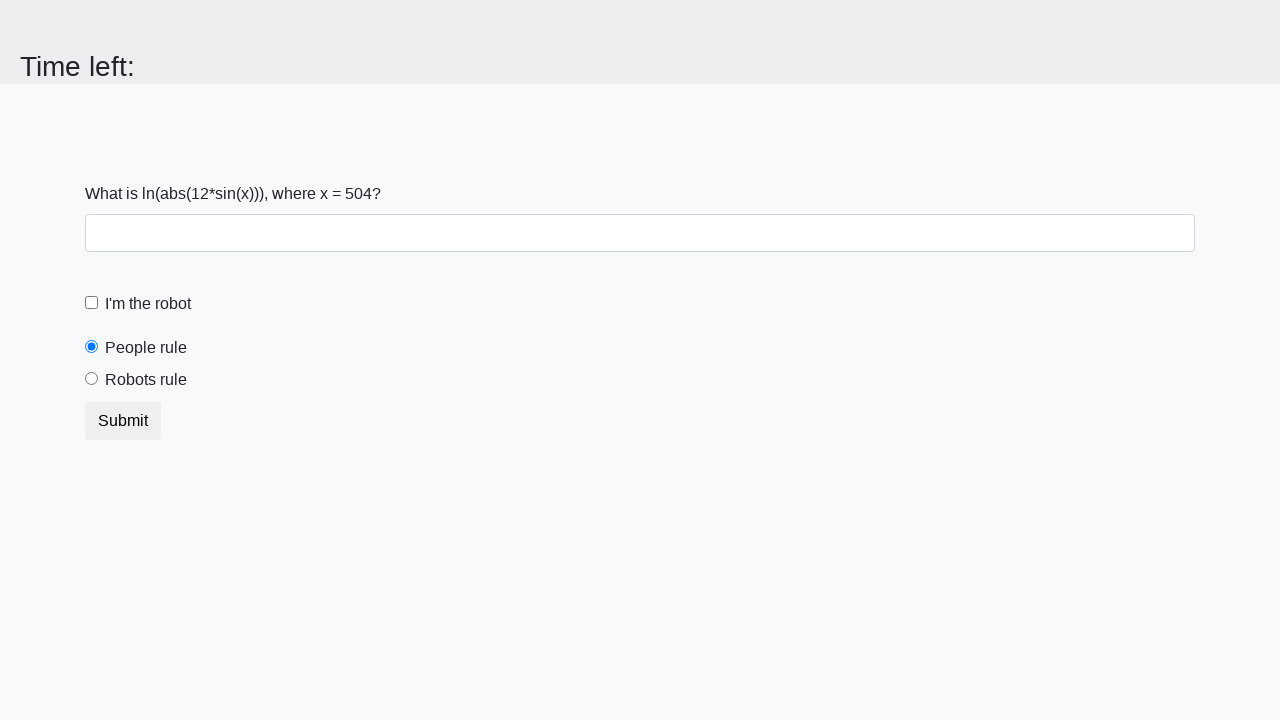

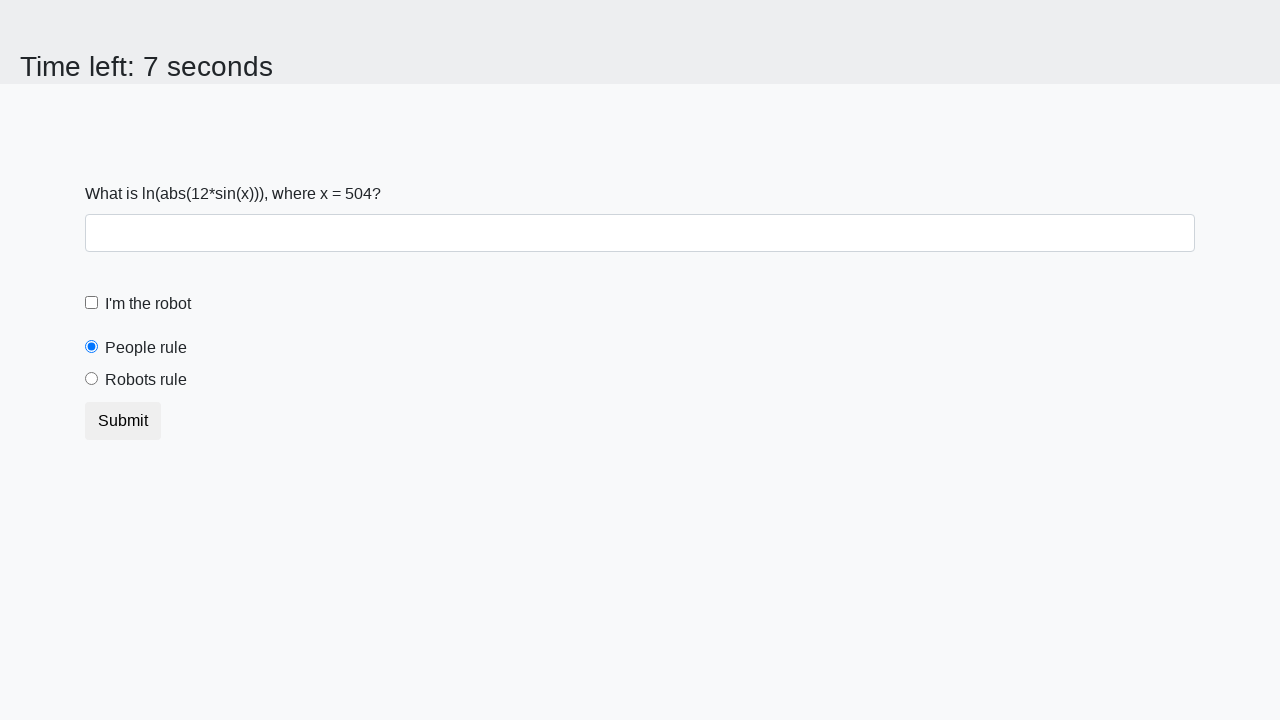